Tests JavaScript alert handling by clicking alert button, accepting it, then interacting with a prompt alert by entering text and verifying the result

Starting URL: https://demoqa.com/alerts

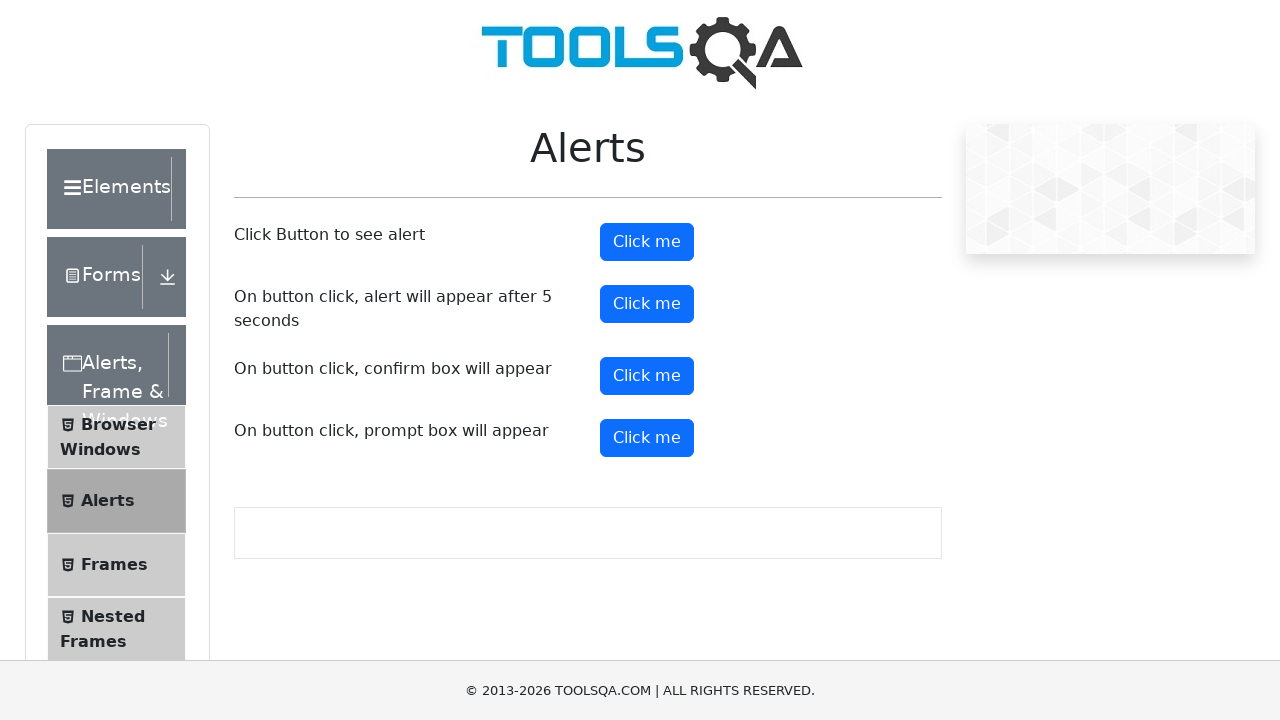

Set up dialog handler to accept the first alert
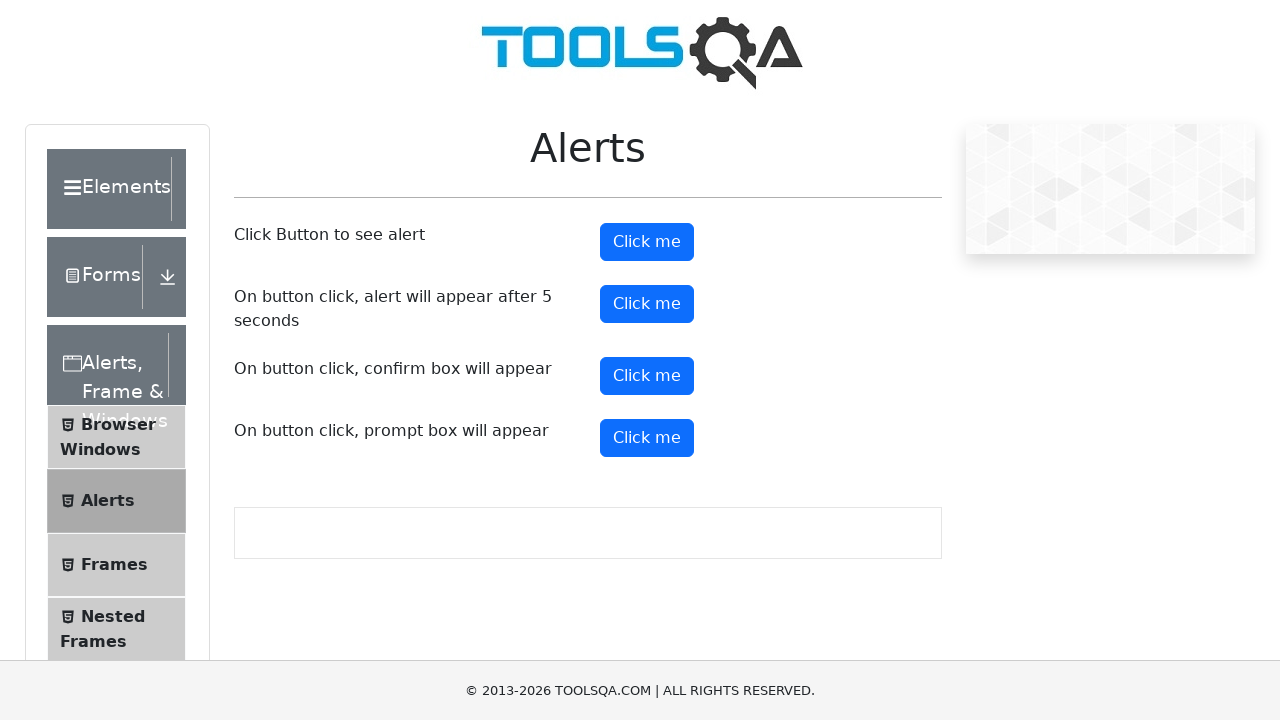

Clicked alert button to trigger JavaScript alert at (647, 242) on #alertButton
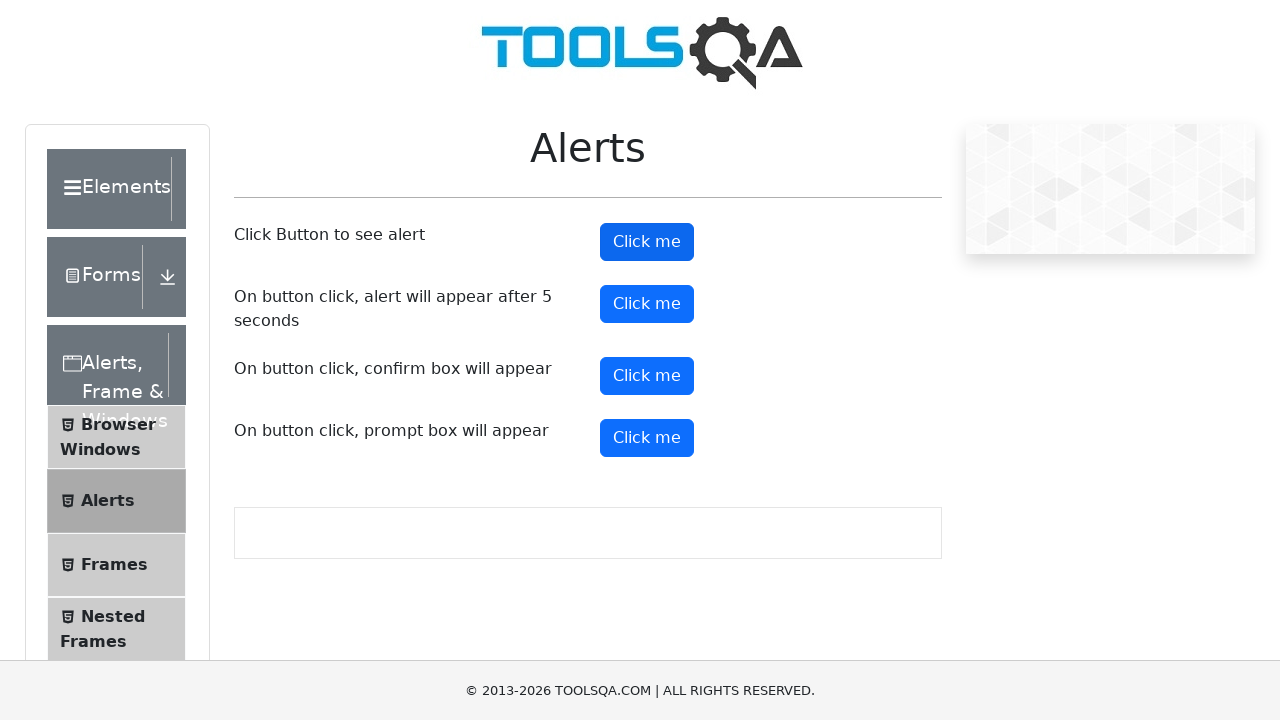

Set up dialog handler to enter 'Fahim' in the prompt and accept
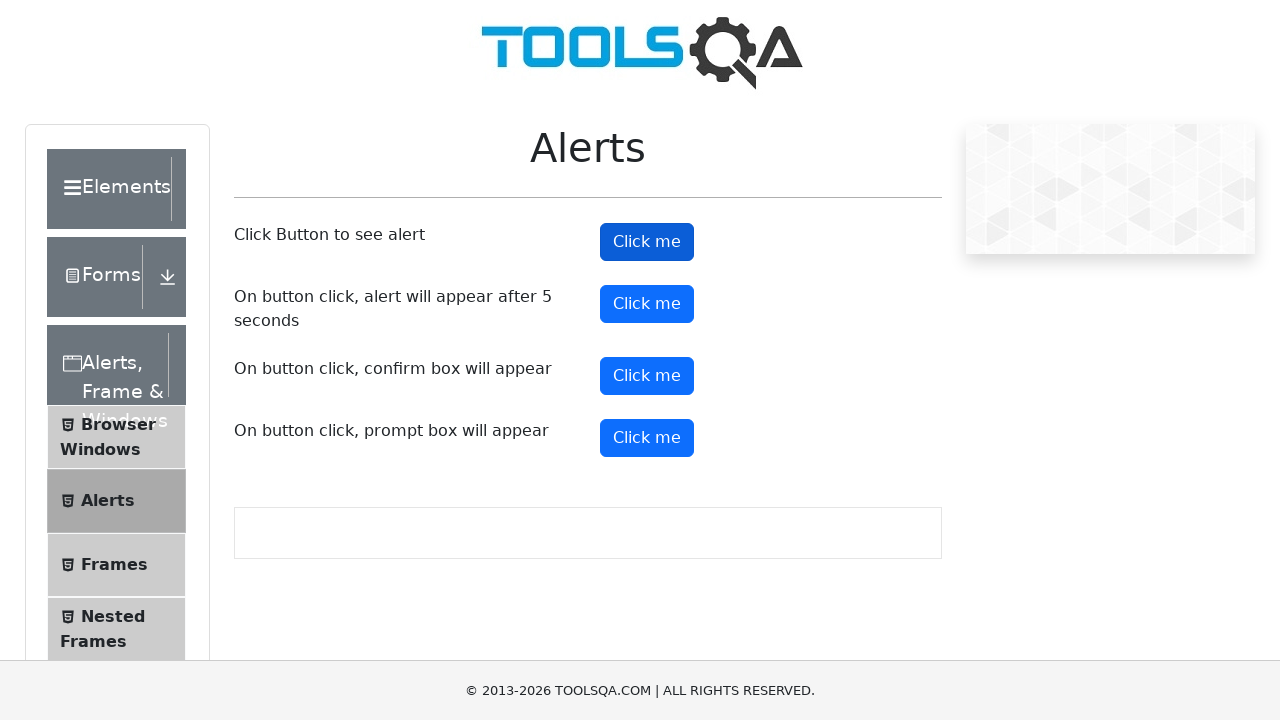

Clicked prompt button to trigger prompt alert at (647, 438) on #promtButton
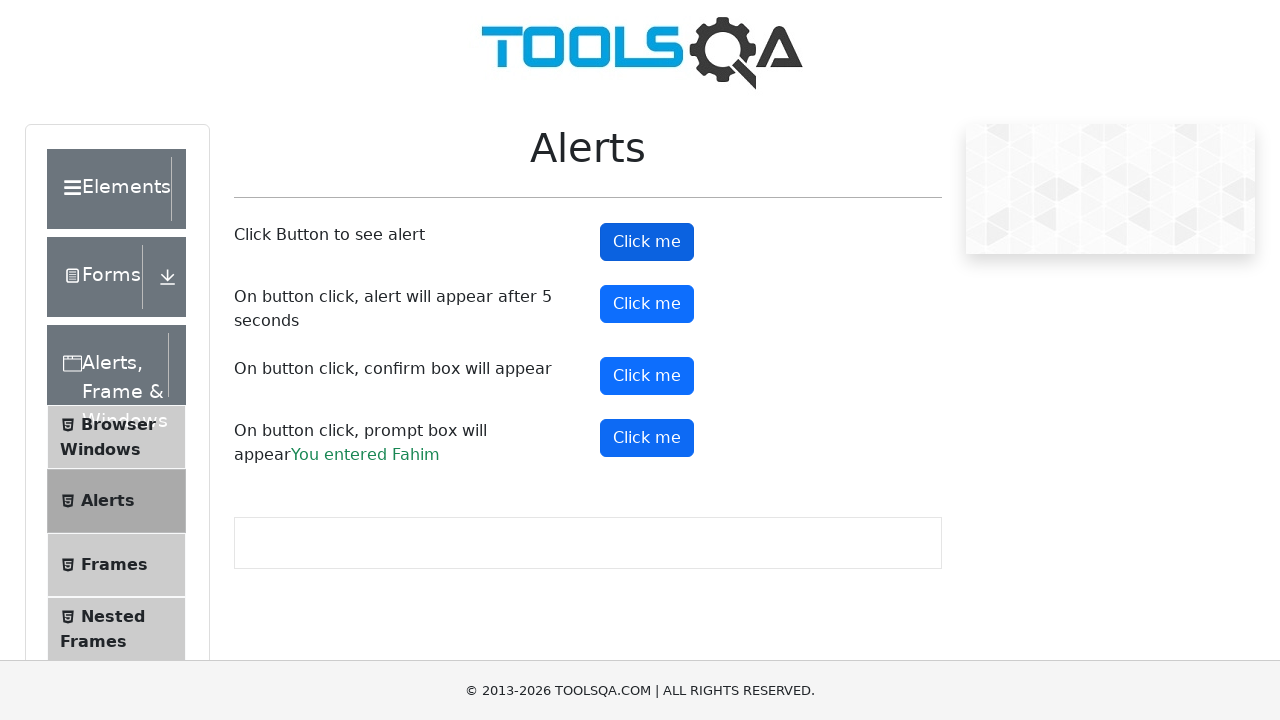

Prompt result element loaded
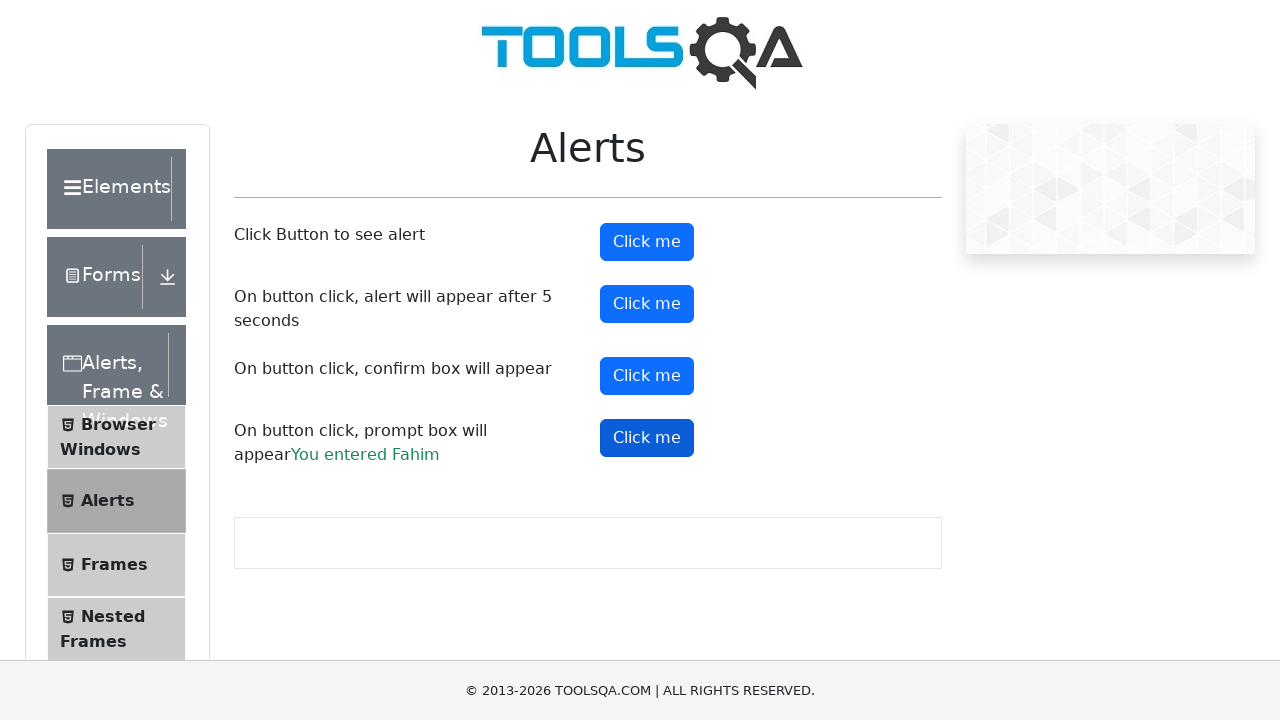

Retrieved prompt result text content
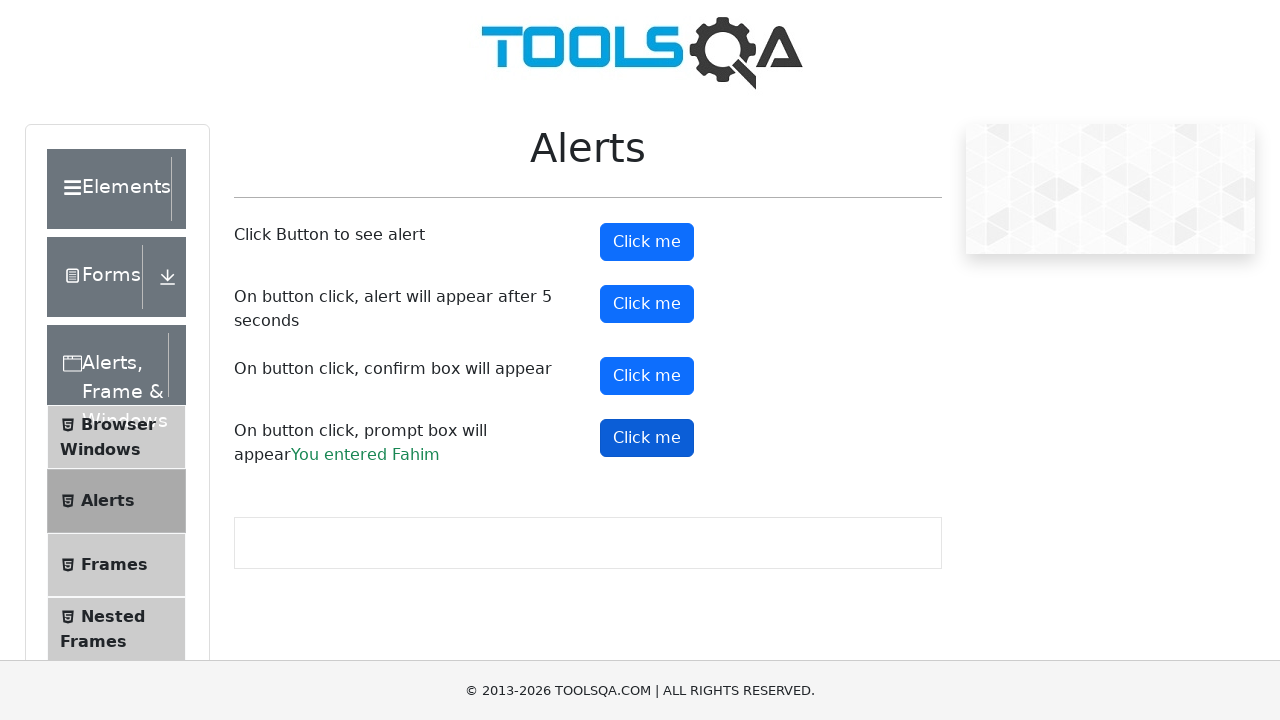

Verified that 'Fahim' is present in the prompt result
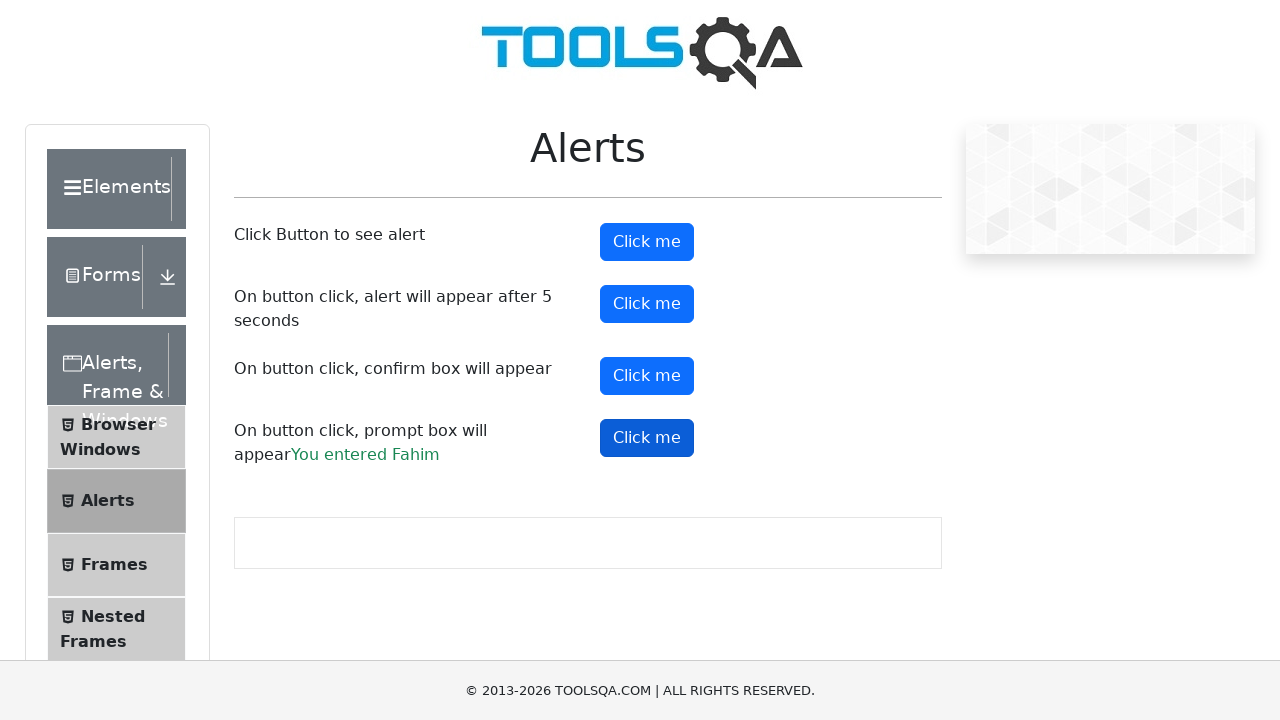

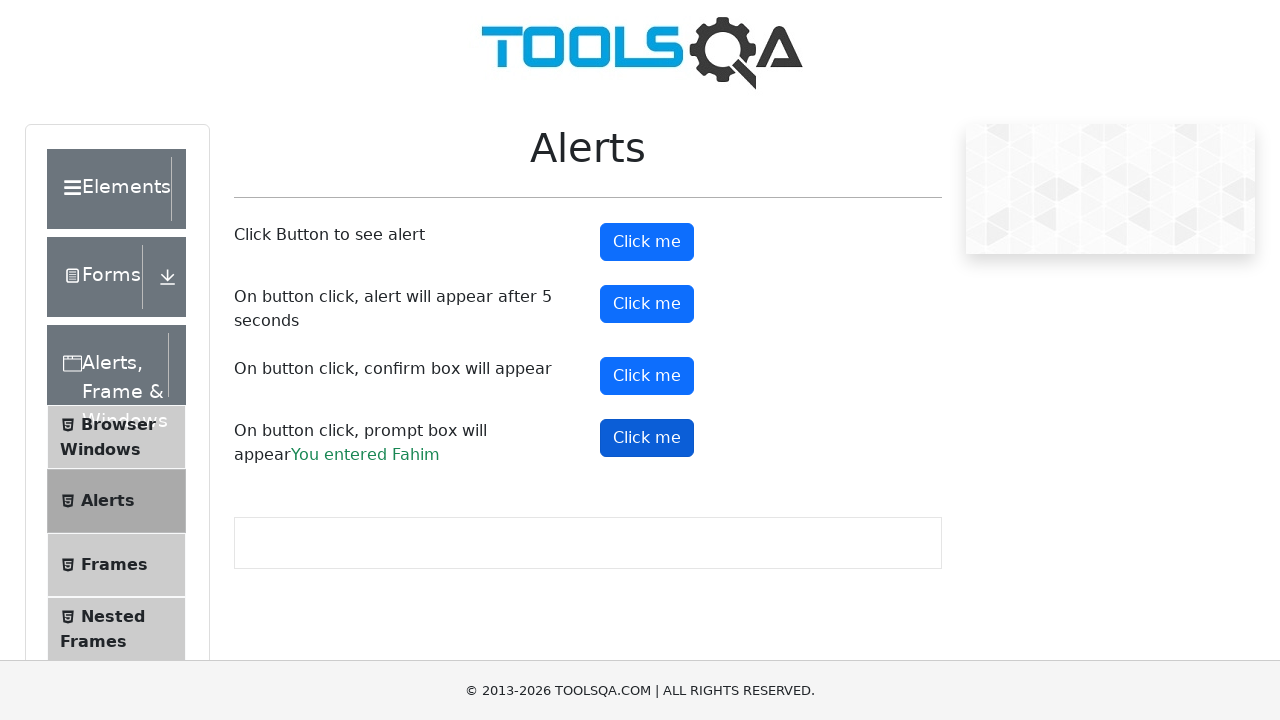